Tests the passengers dropdown functionality by opening the dropdown, incrementing the adult passenger count 4 times to reach 5 adults, then closing the dropdown and verifying the selection.

Starting URL: https://rahulshettyacademy.com/dropdownsPractise/

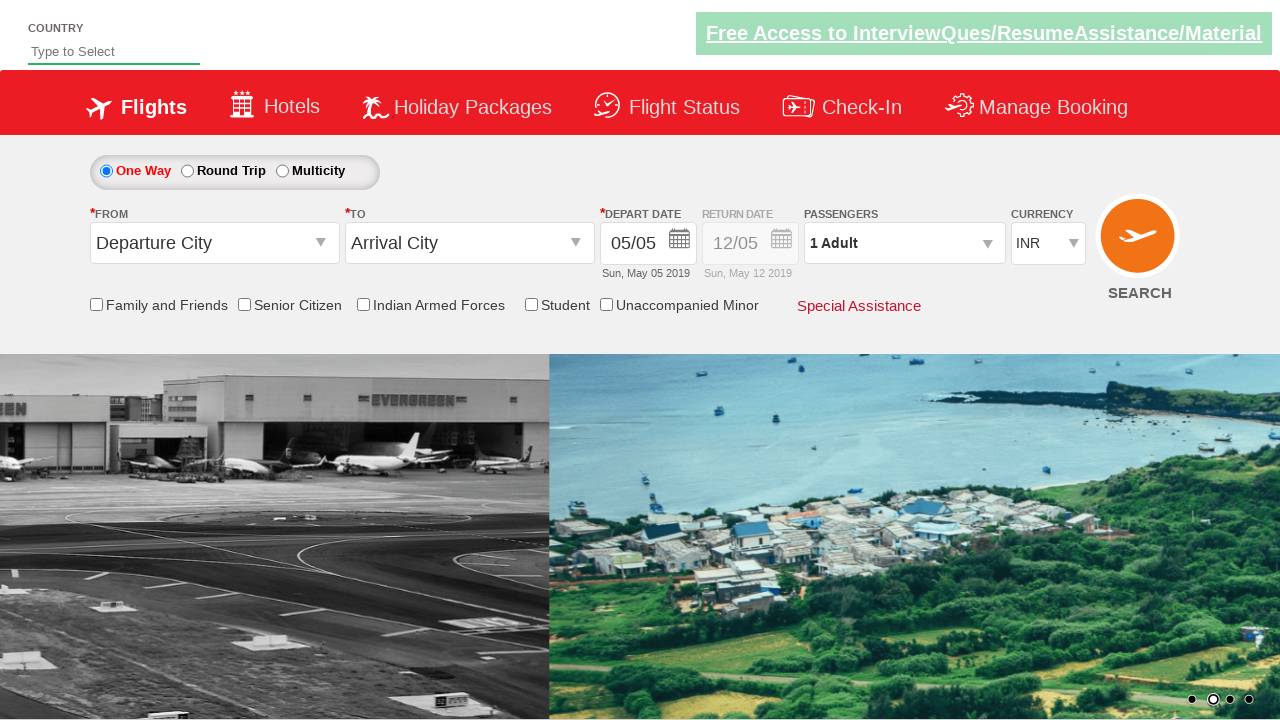

Clicked to open the passengers dropdown at (904, 243) on #divpaxinfo
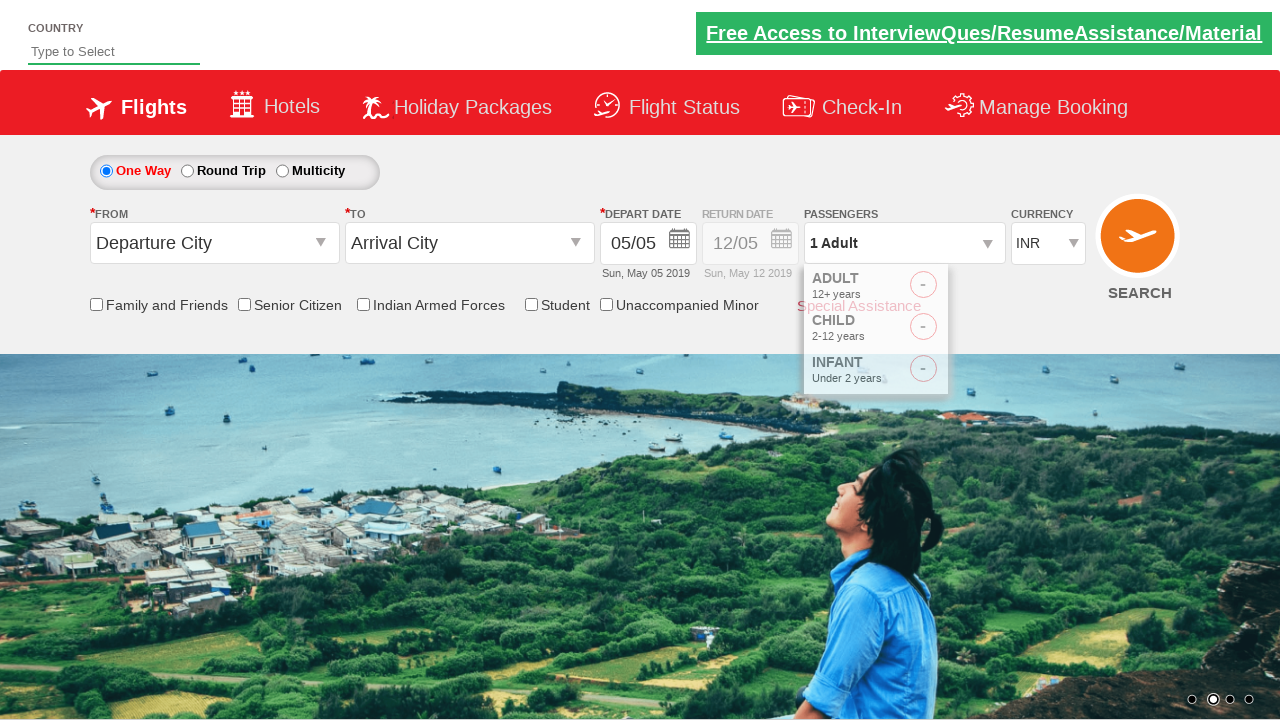

Dropdown became visible with increment adult button
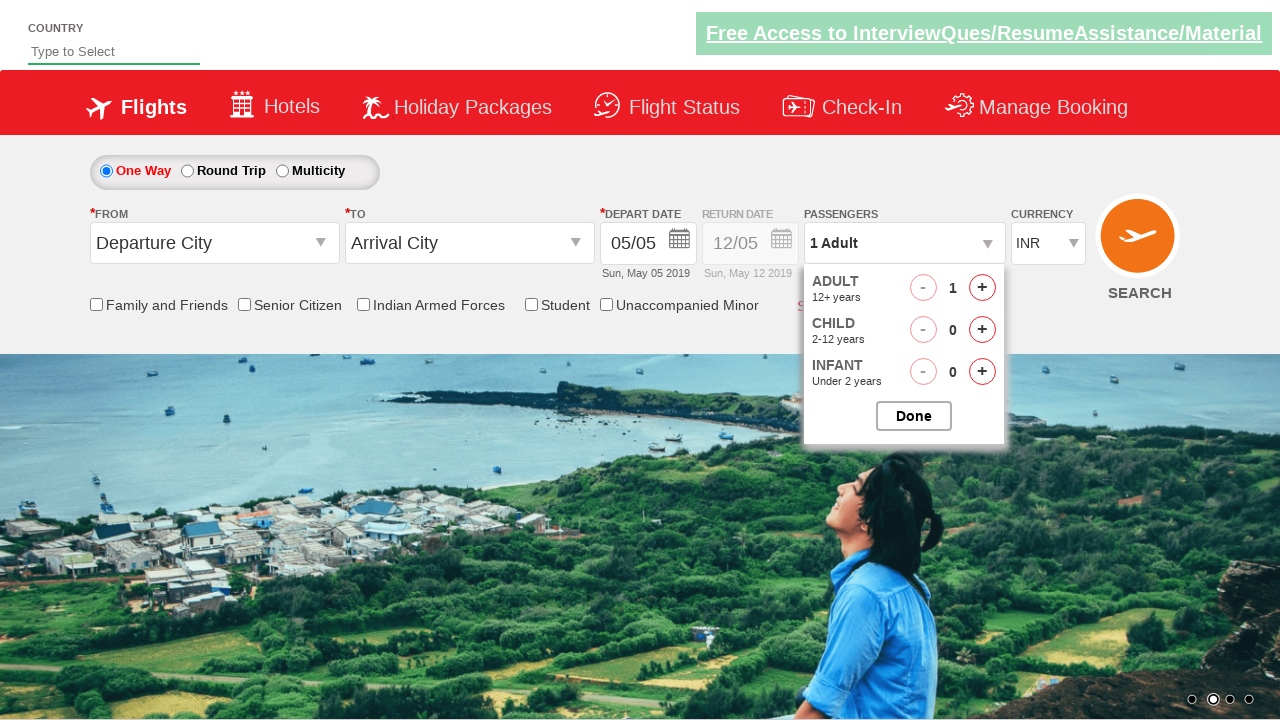

Incremented adult passenger count (click 1 of 4) at (982, 288) on #hrefIncAdt
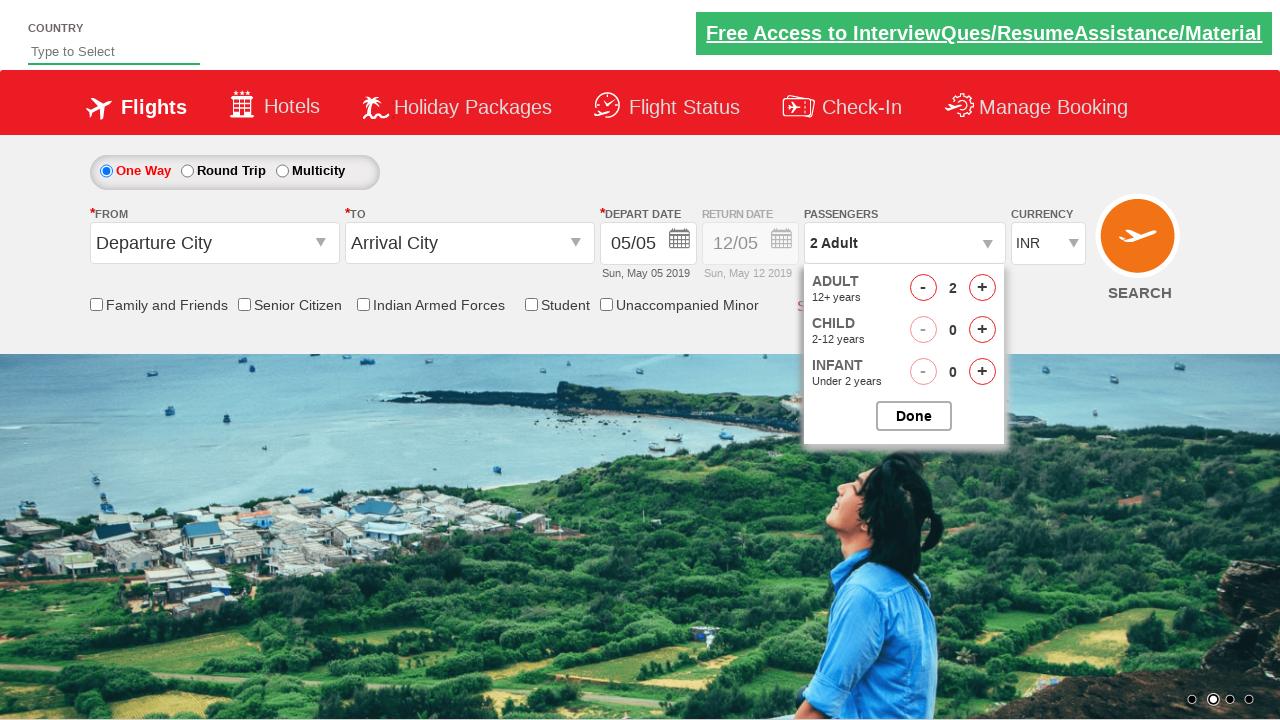

Incremented adult passenger count (click 2 of 4) at (982, 288) on #hrefIncAdt
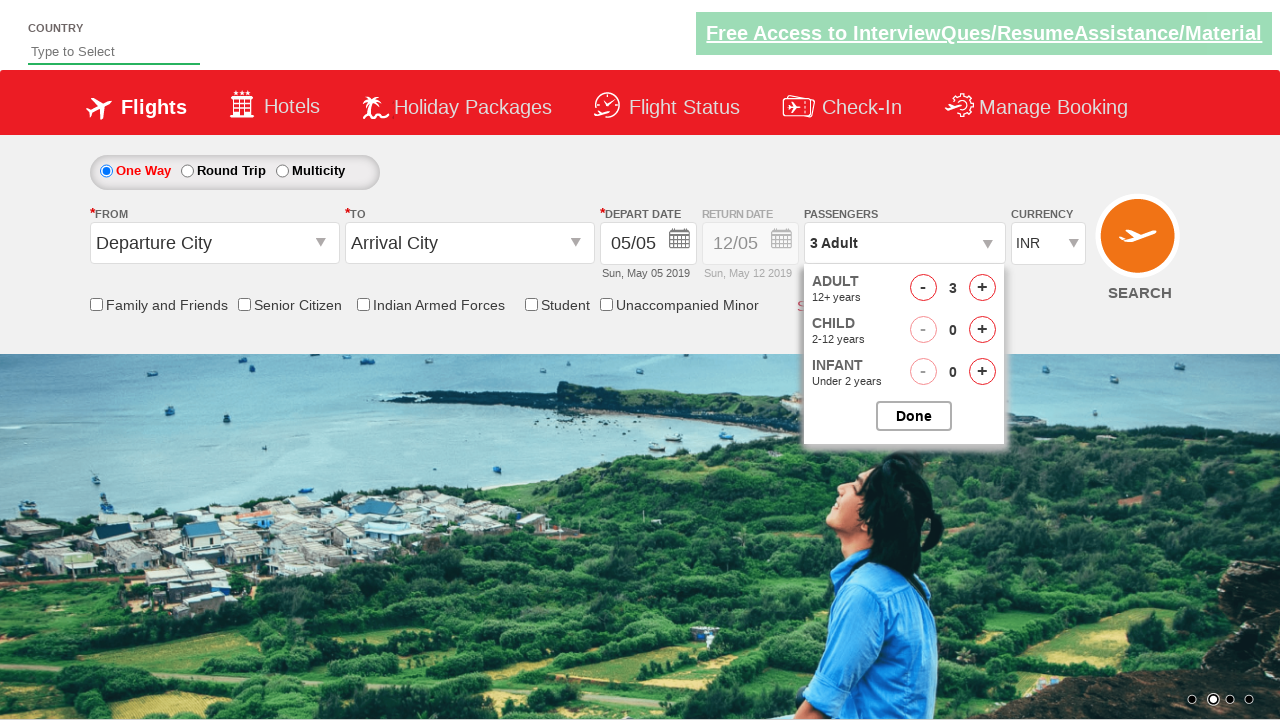

Incremented adult passenger count (click 3 of 4) at (982, 288) on #hrefIncAdt
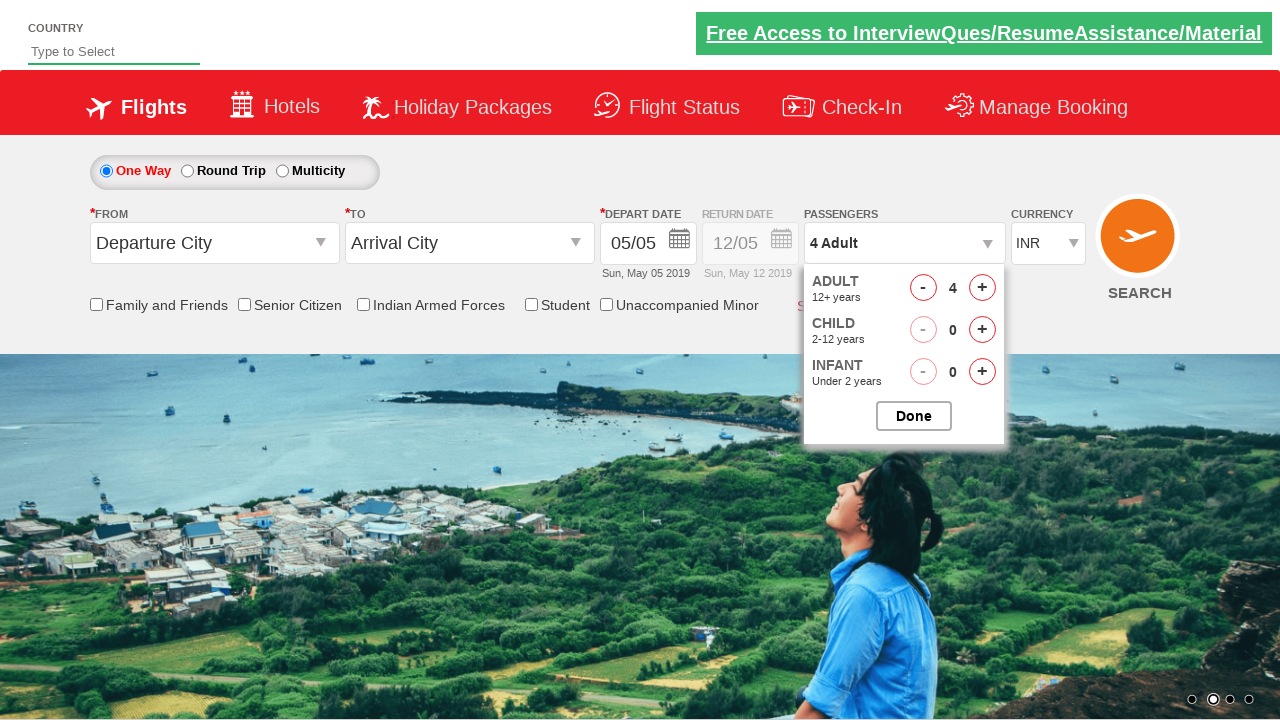

Incremented adult passenger count (click 4 of 4) at (982, 288) on #hrefIncAdt
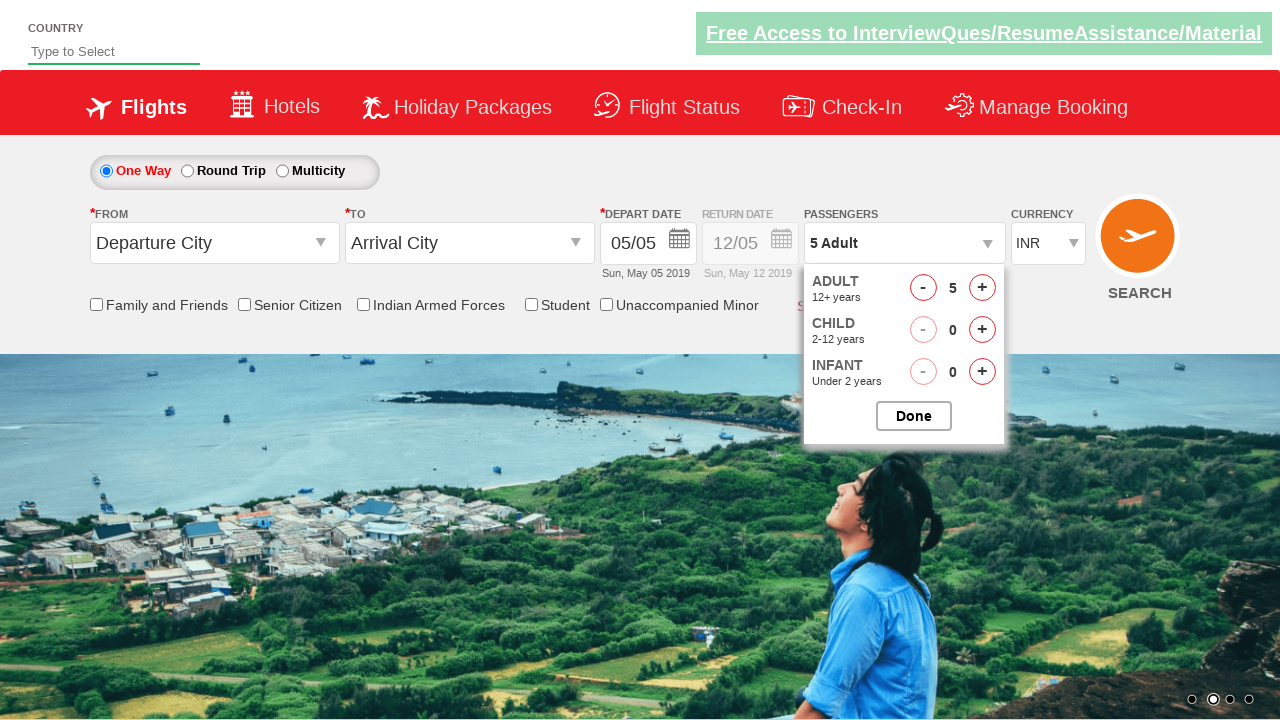

Closed the passengers dropdown at (914, 416) on #btnclosepaxoption
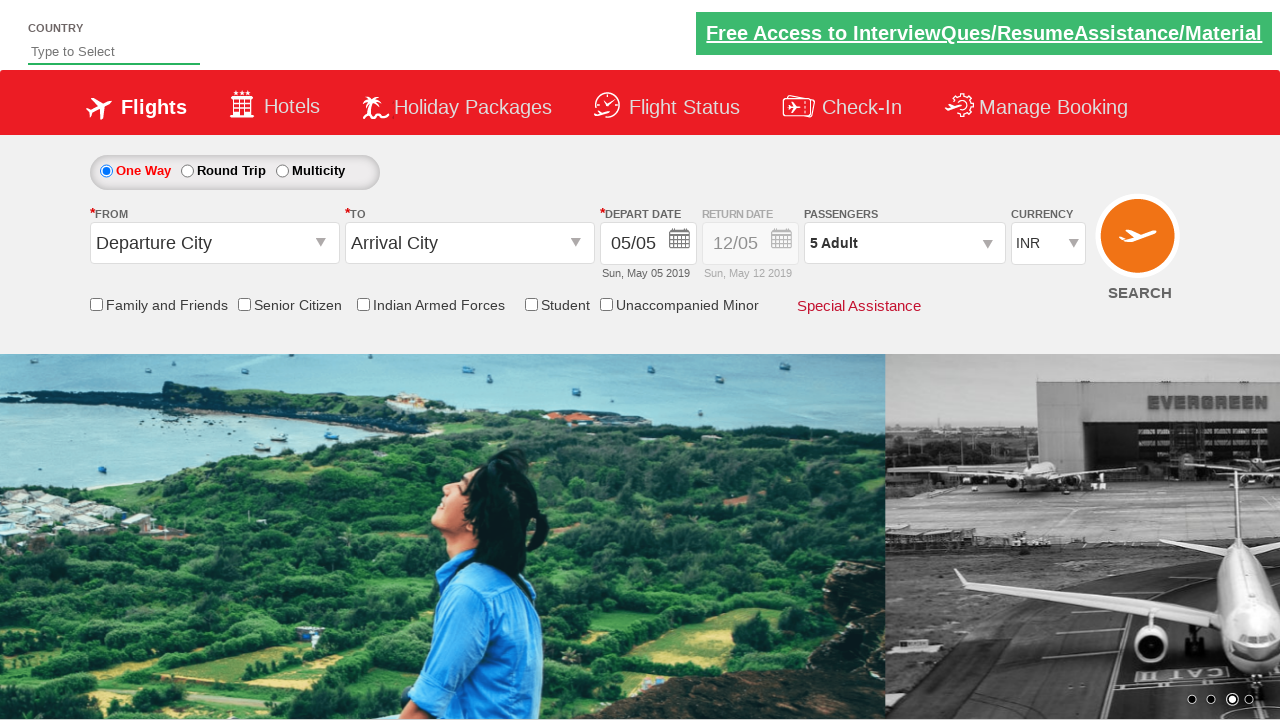

Verified passenger count displays '5 Adult'
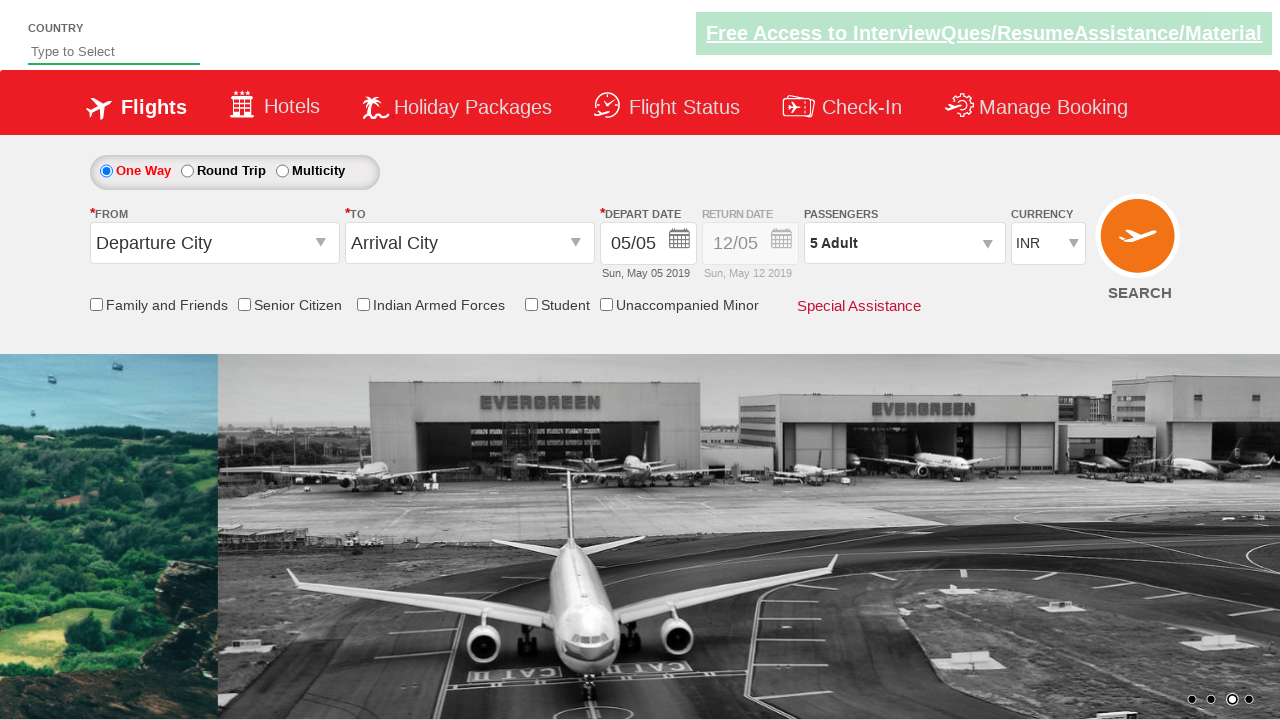

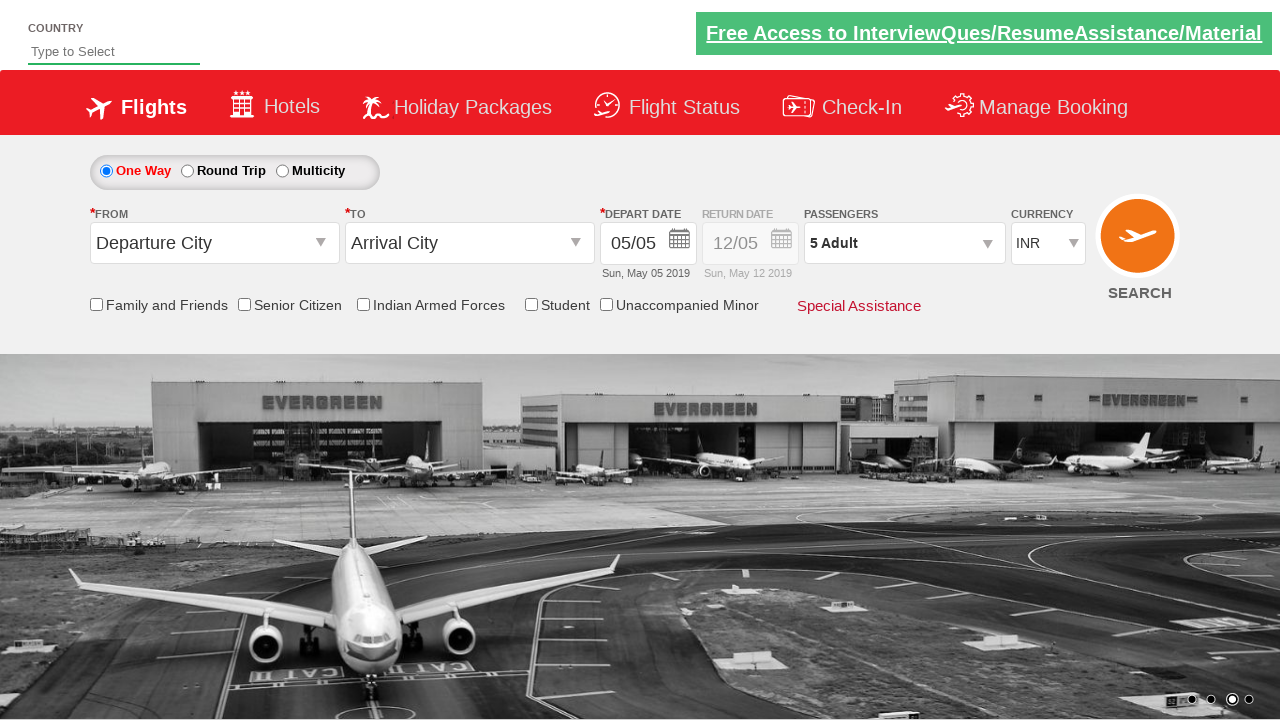